Tests right-click context menu functionality, handles JavaScript alert, and verifies navigation to a new window with link click

Starting URL: https://the-internet.herokuapp.com/context_menu

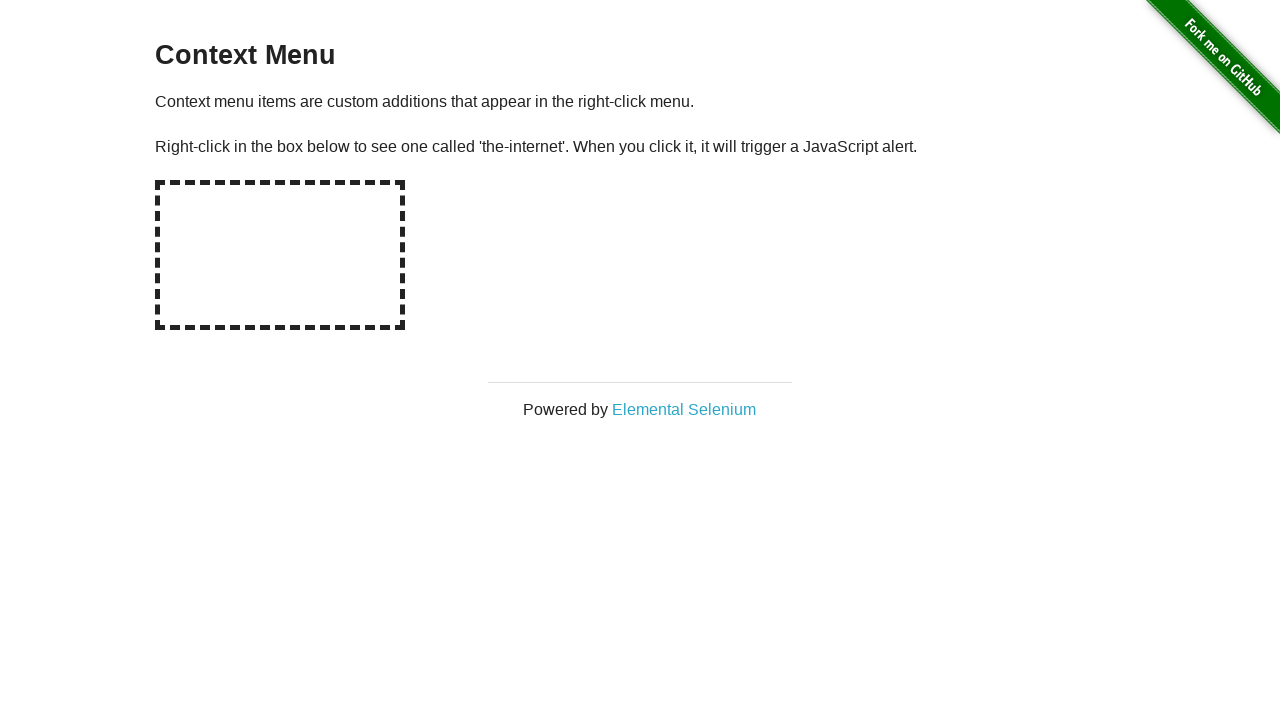

Located the hotspot element for right-click
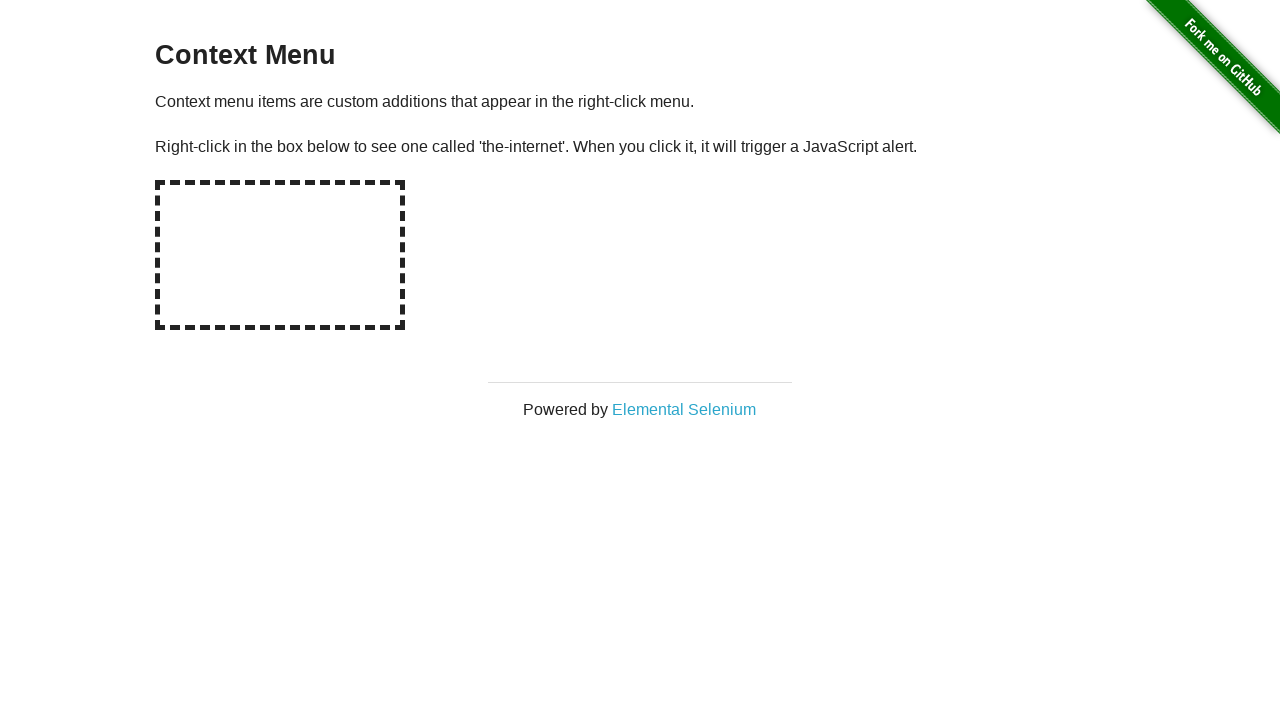

Performed right-click on the hotspot area at (280, 255) on #hot-spot
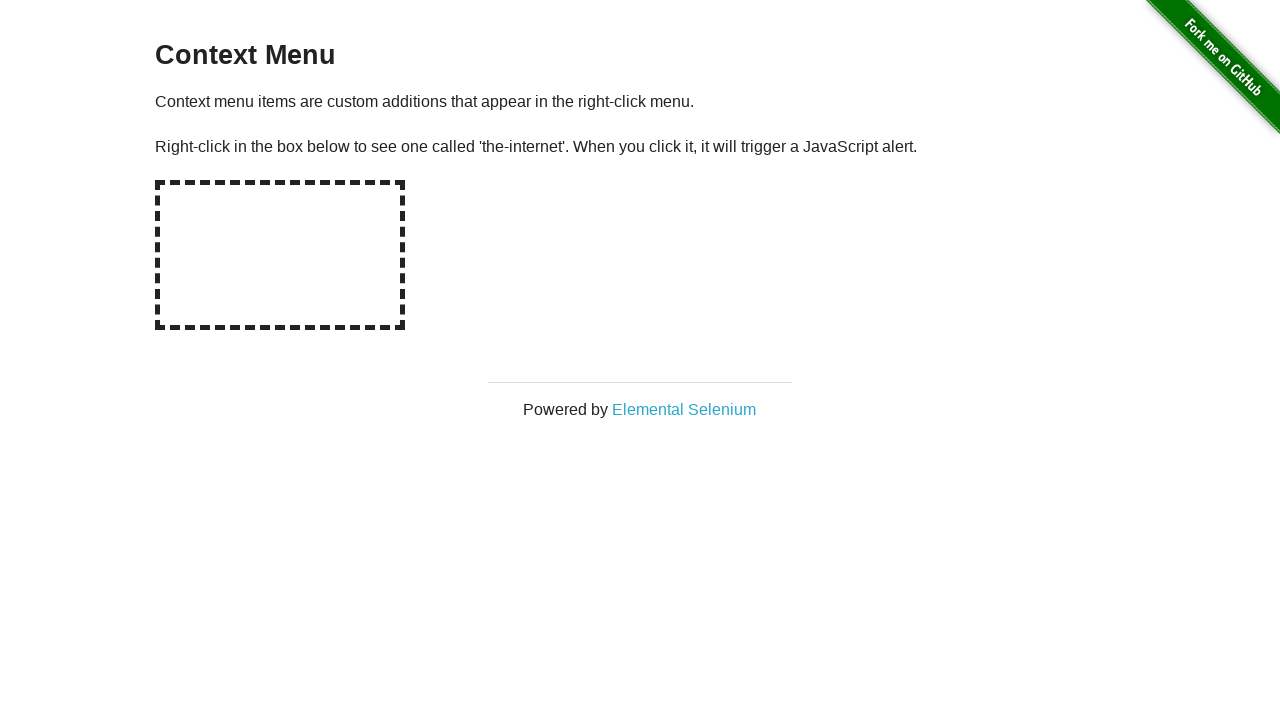

Set up dialog handler to accept alerts
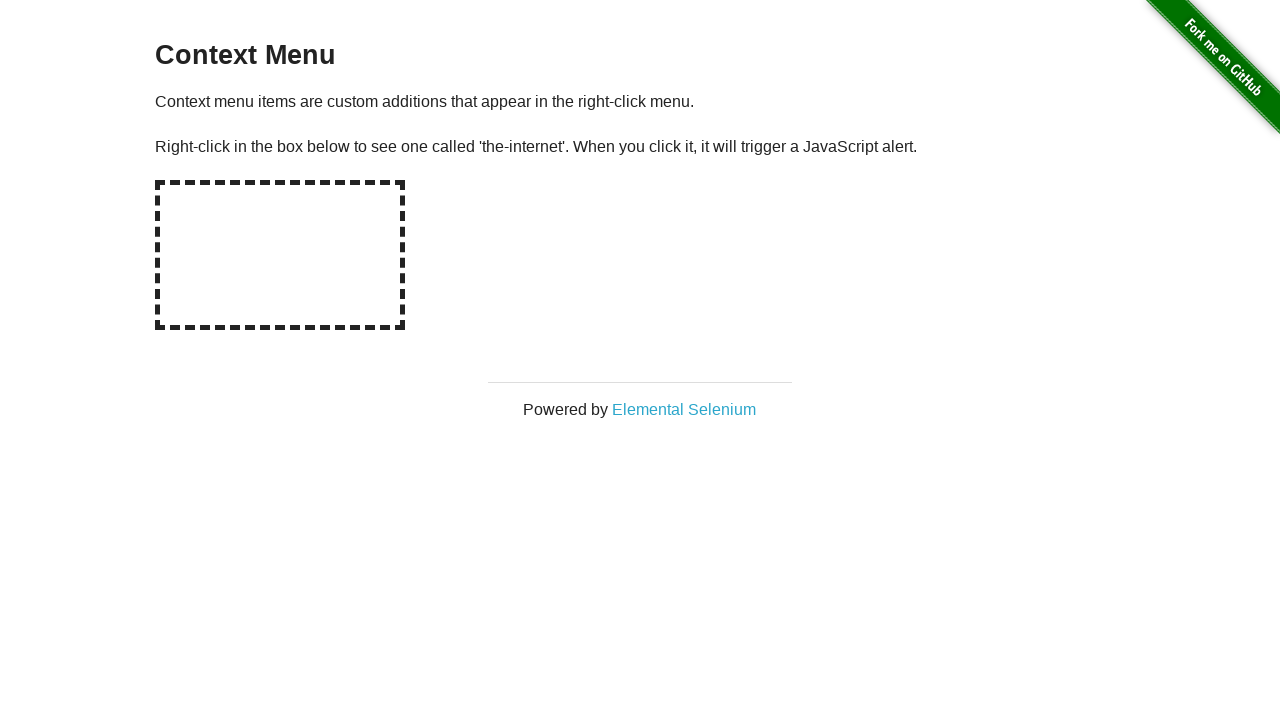

Clicked on the Elemental Selenium link at (684, 409) on a[target='_blank']
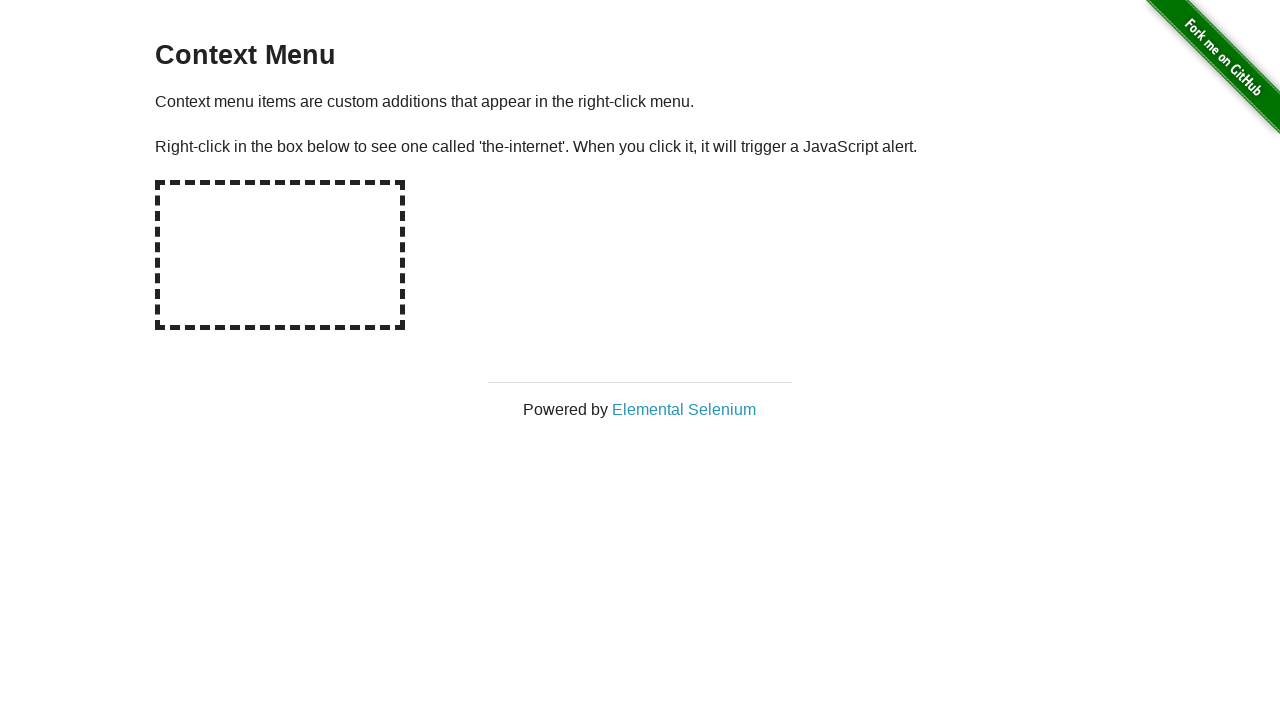

Detected new page/tab opening from link click at (684, 409) on a[target='_blank']
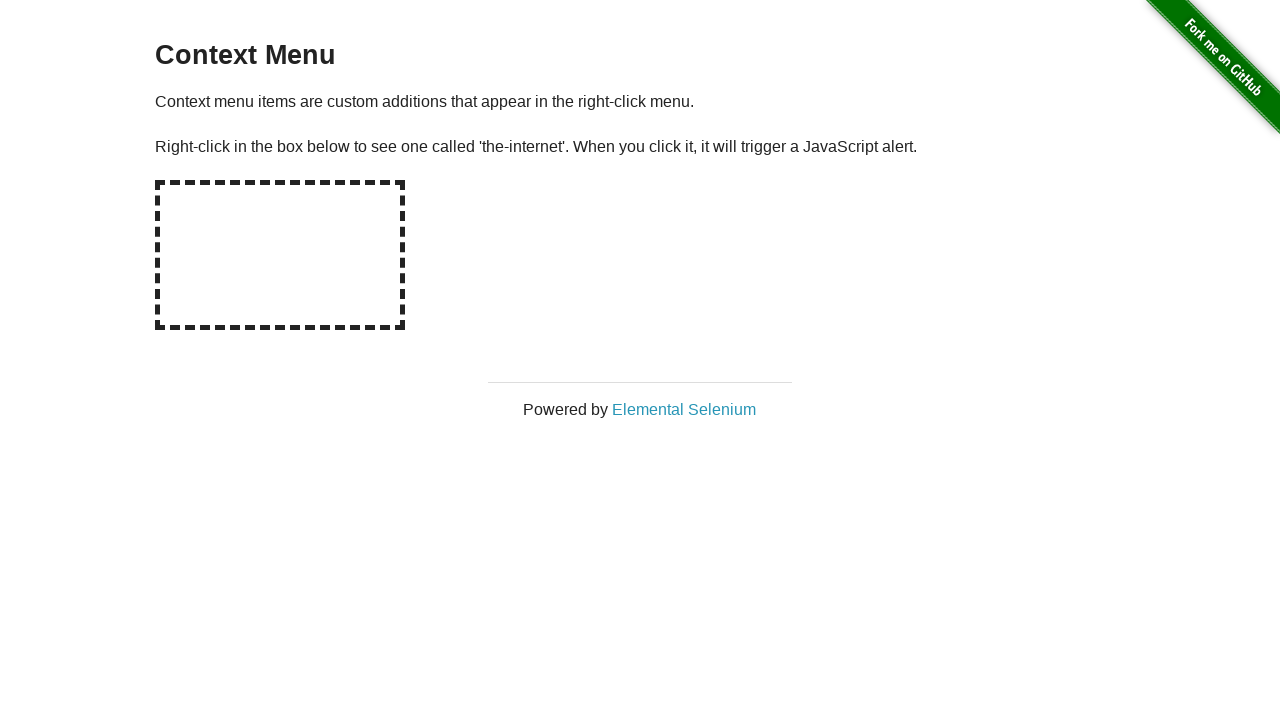

Switched context to new page/tab
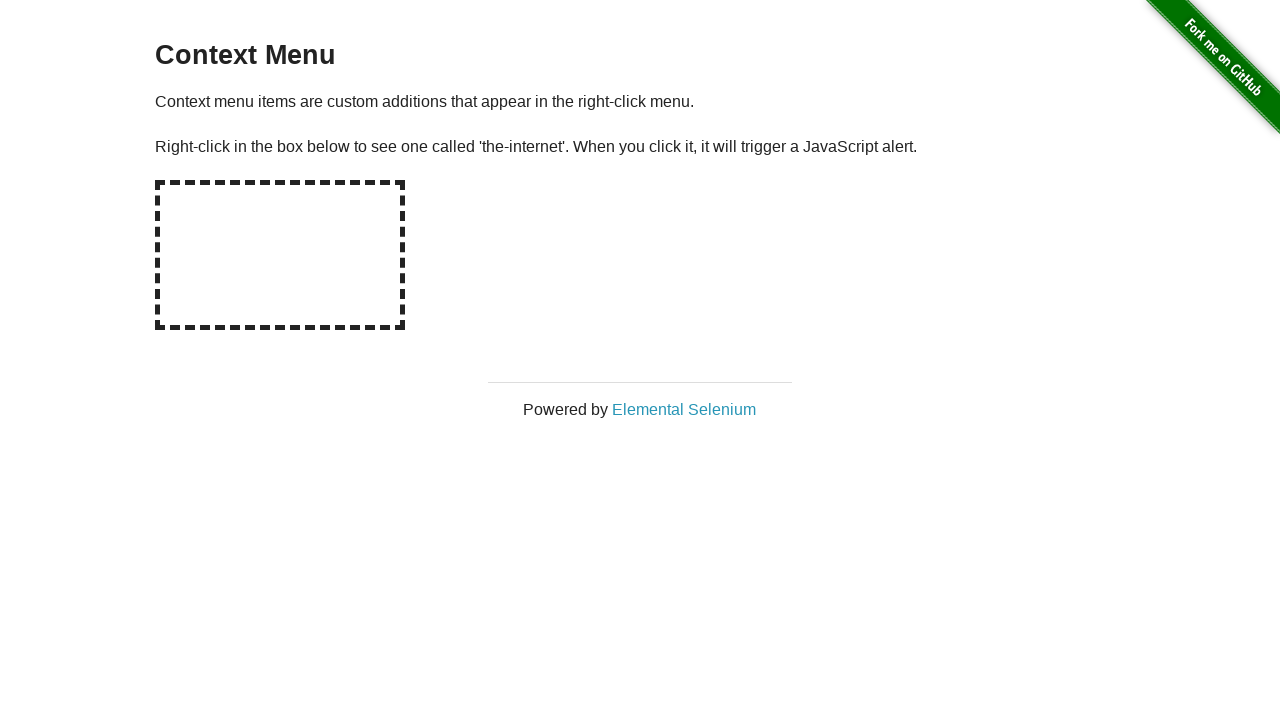

Waited for h1 element to load on new page
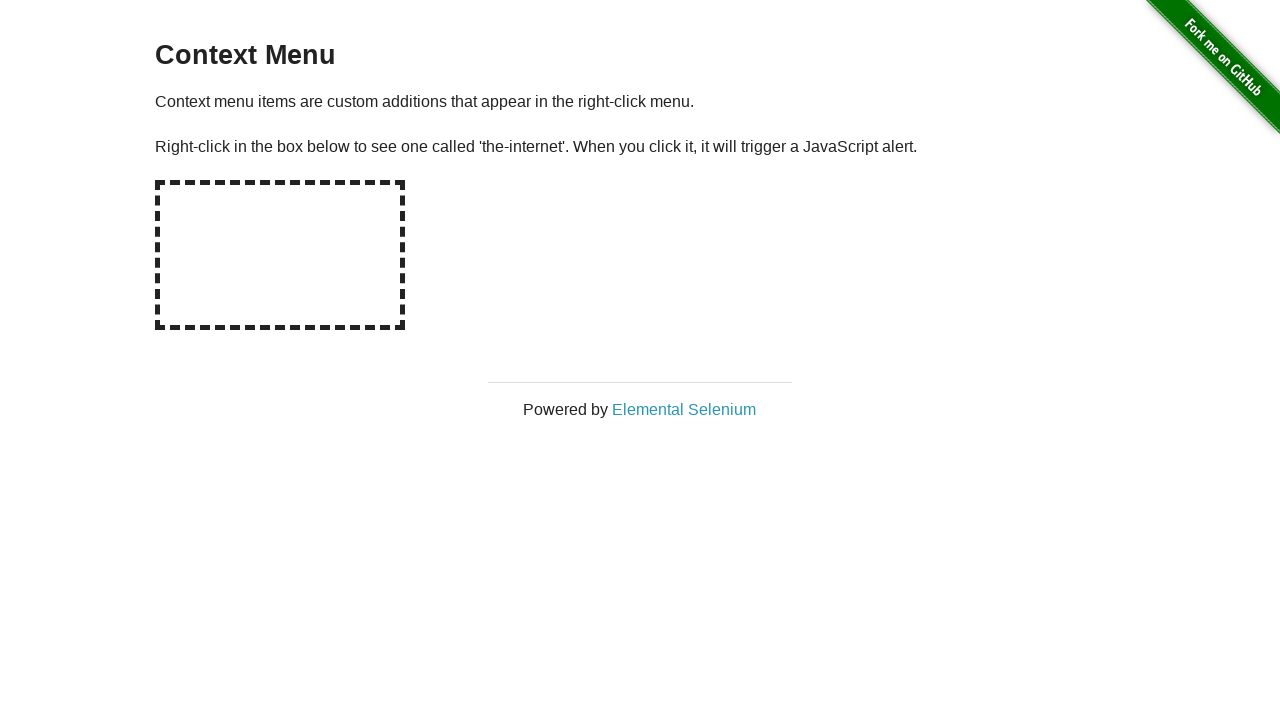

Located h1 element on new page
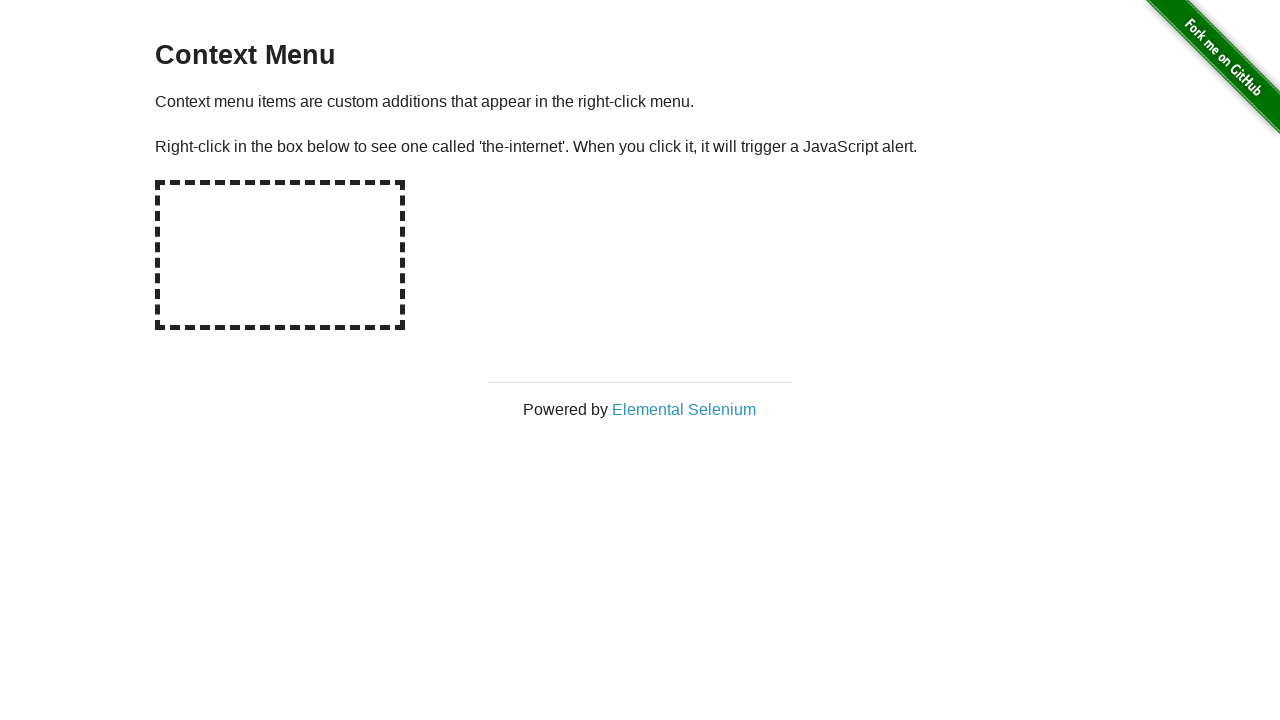

Verified h1 text contains 'Elemental Selenium'
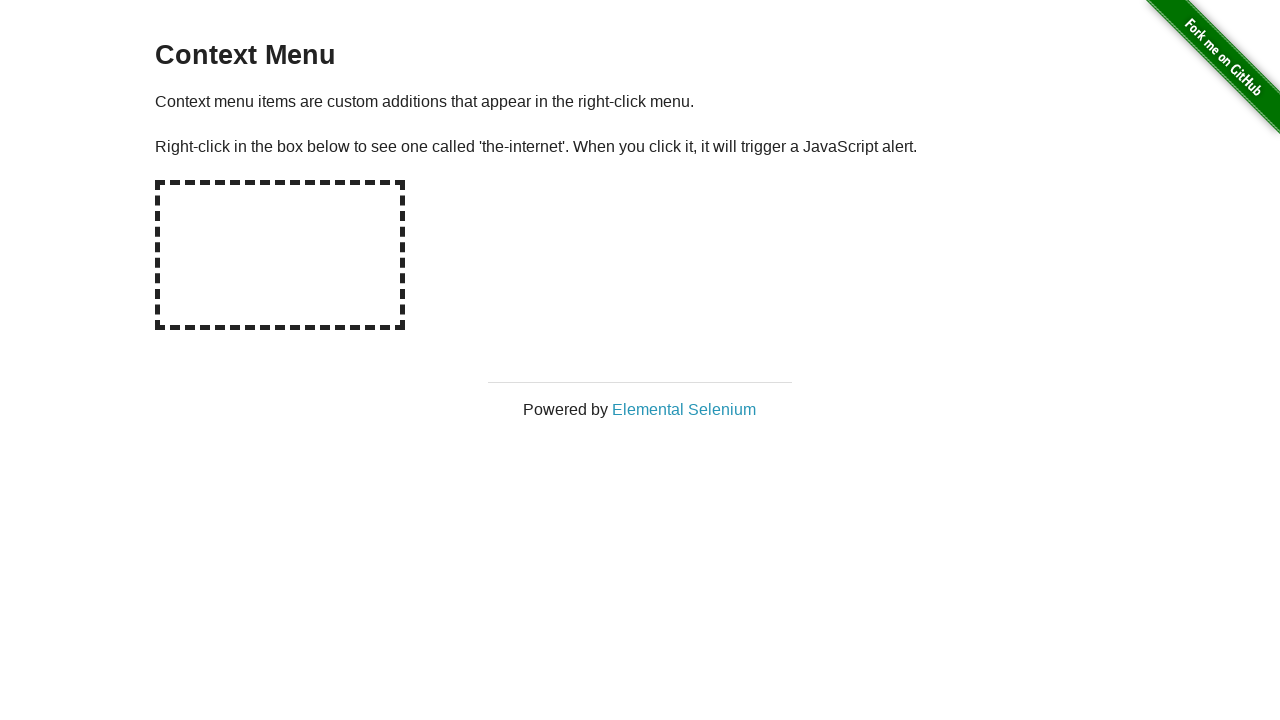

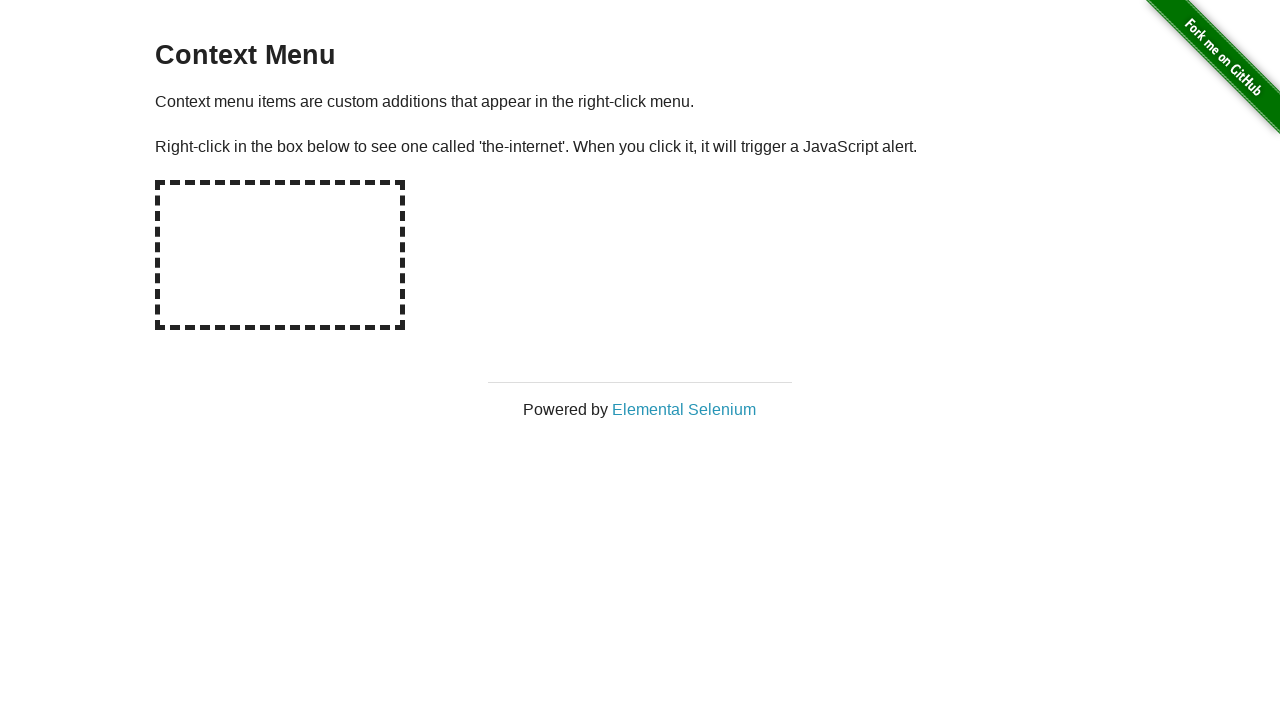